Tests dropdown selection functionality by navigating to a dropdown page and selecting options using different methods

Starting URL: https://the-internet.herokuapp.com/

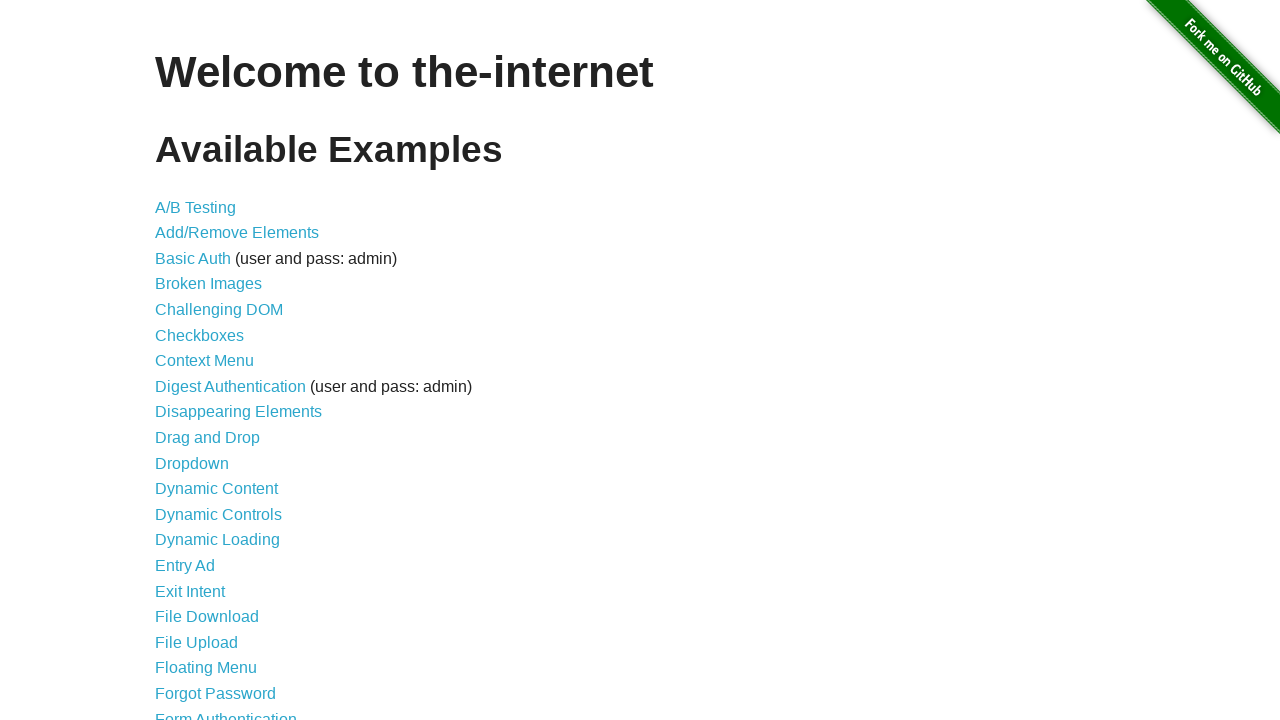

Clicked on the Dropdown link at (192, 463) on xpath=//a[text()='Dropdown']
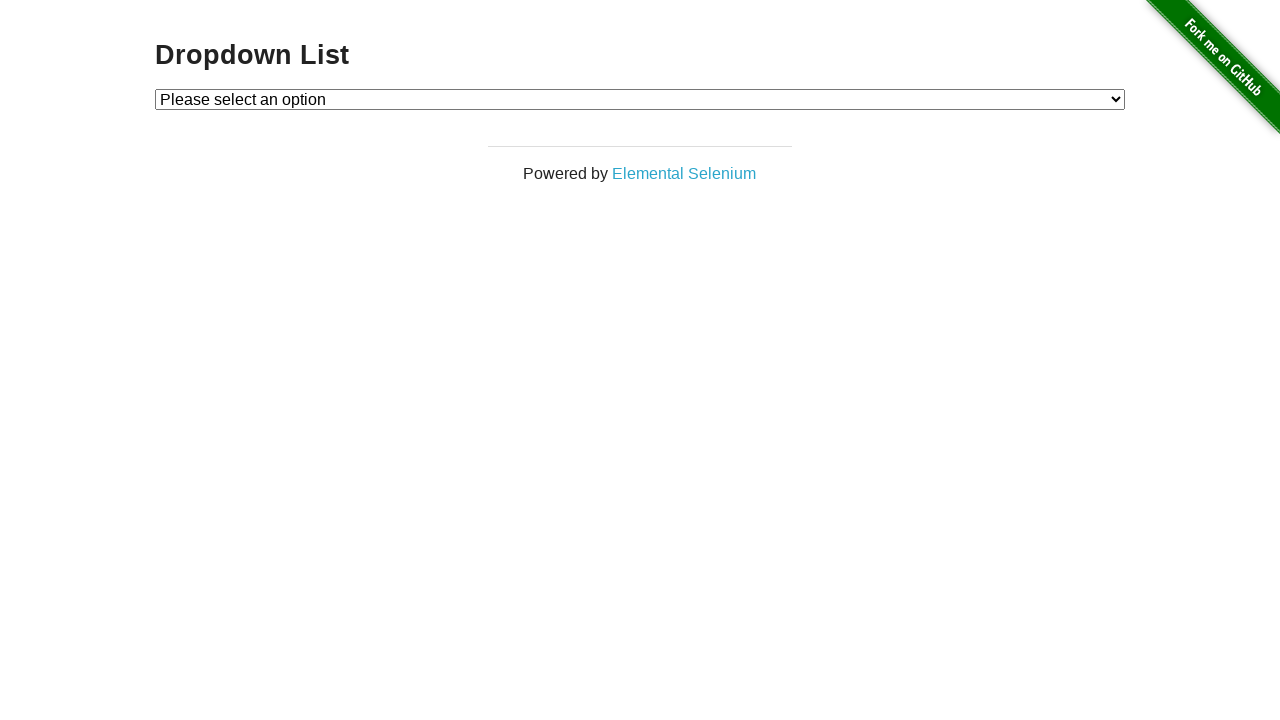

Selected dropdown option by index (Option 1) on #dropdown
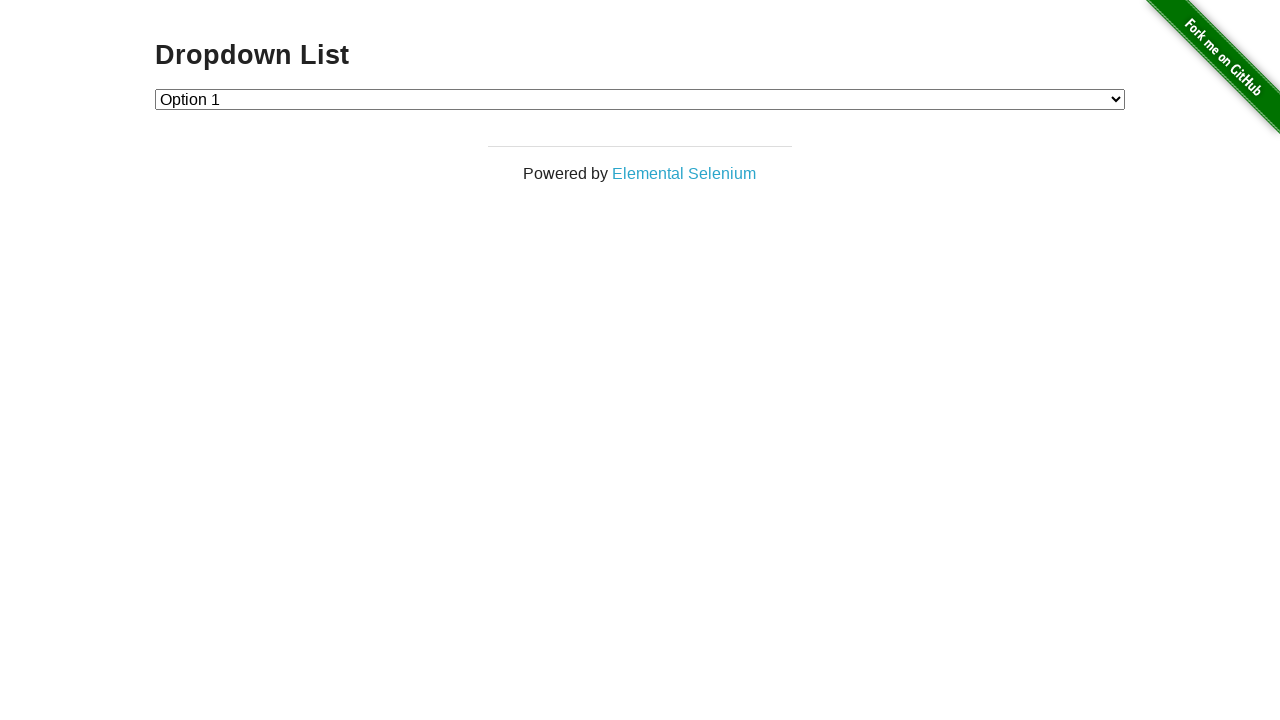

Selected dropdown option by visible text (Option 2) on #dropdown
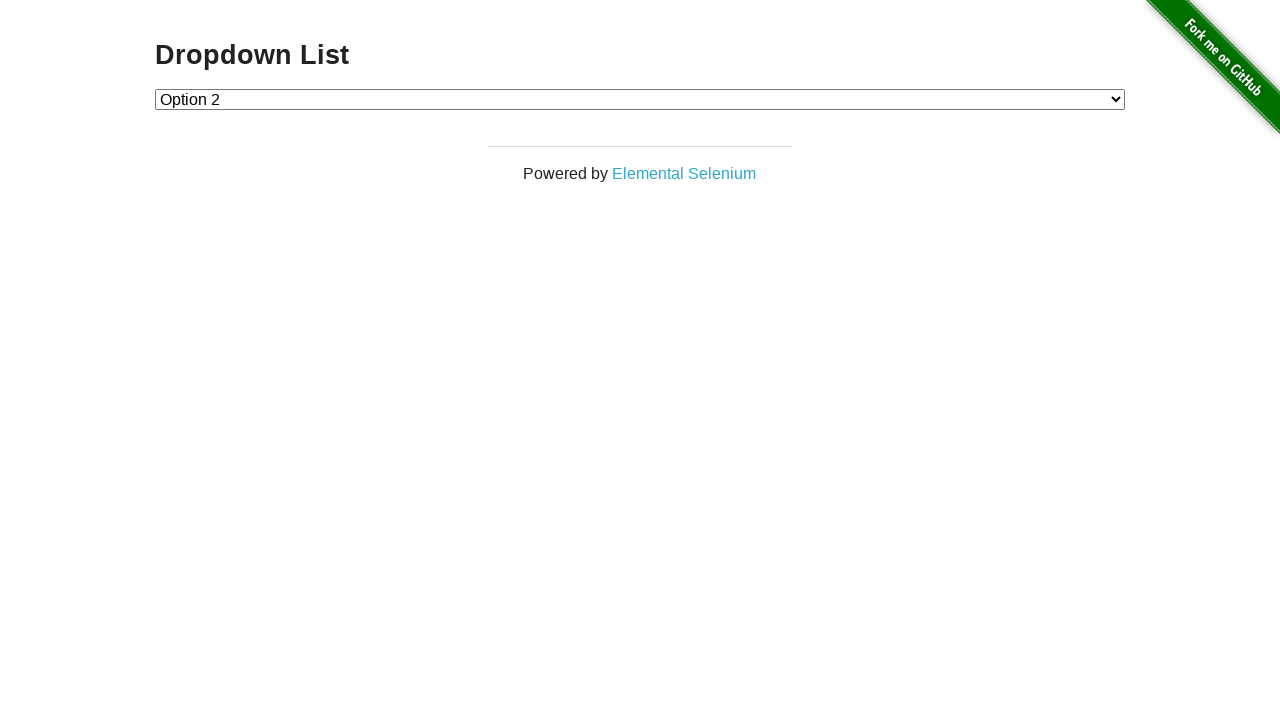

Selected dropdown option by value (Option 1) on #dropdown
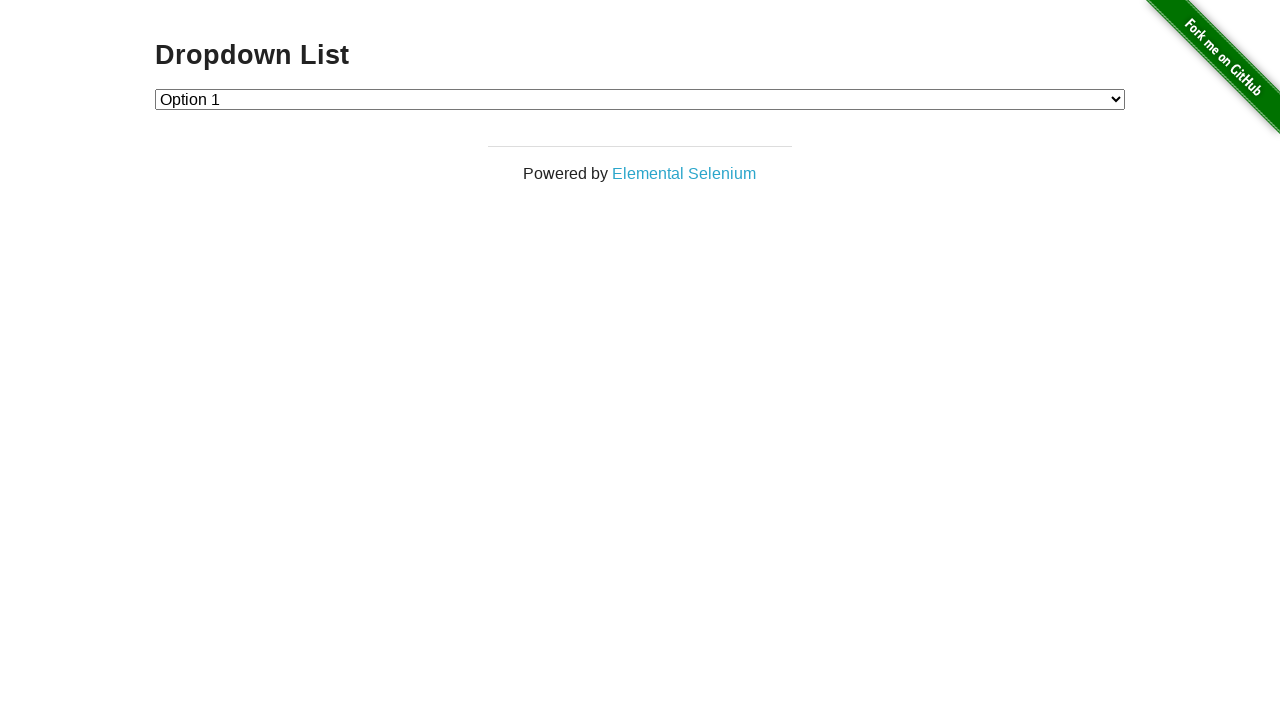

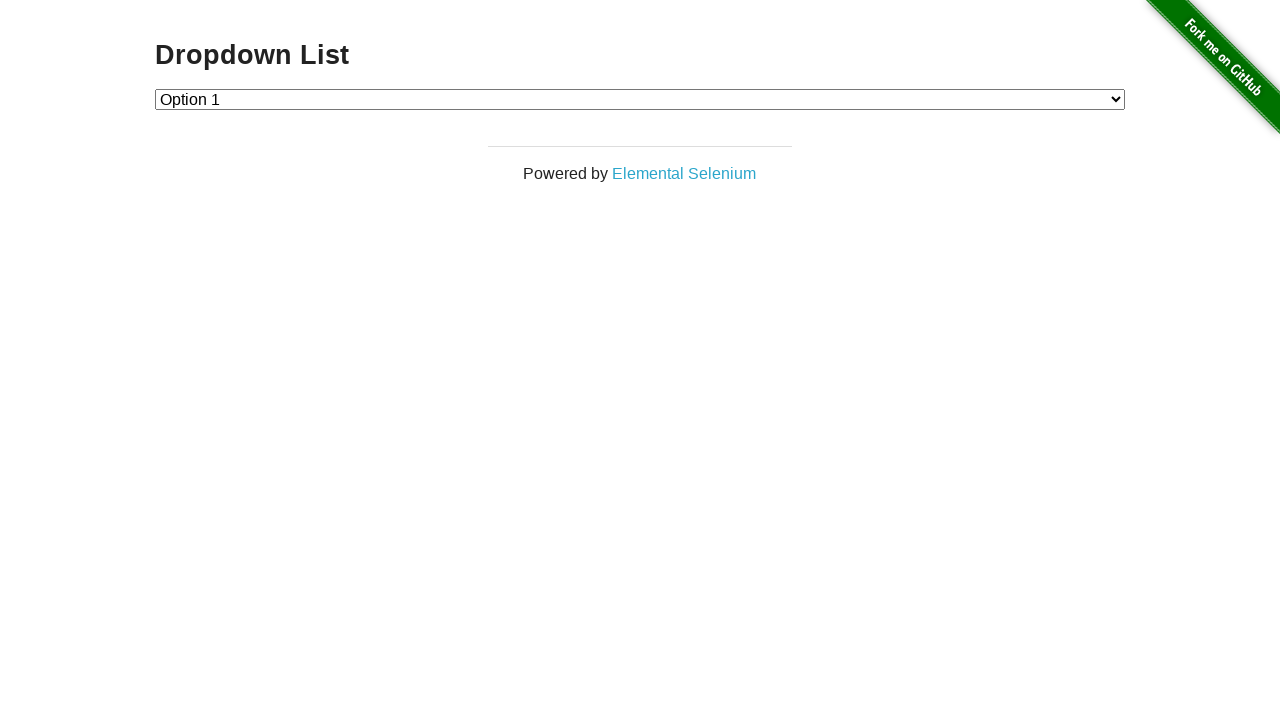